Navigates to a Jisho.org search results page for a Japanese character and verifies the primary content area is loaded

Starting URL: https://jisho.org/search/%E6%97%A5

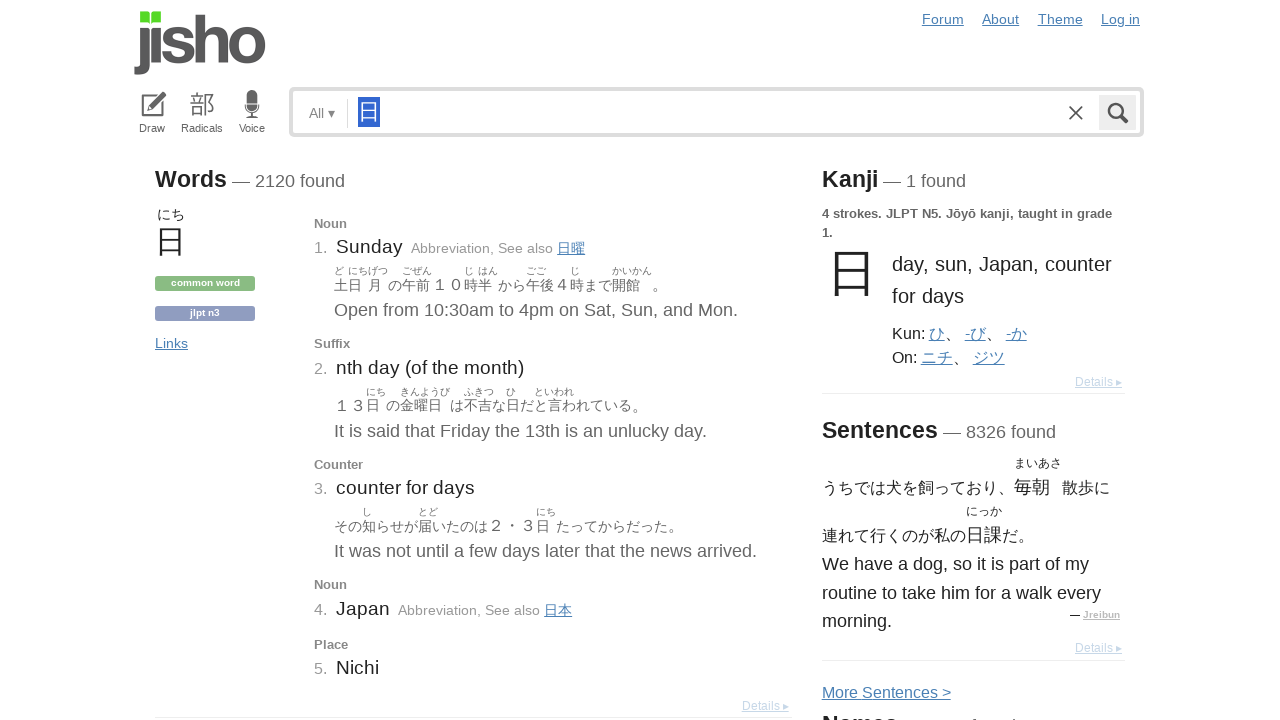

Navigated to Jisho.org search results page for Japanese character '日'
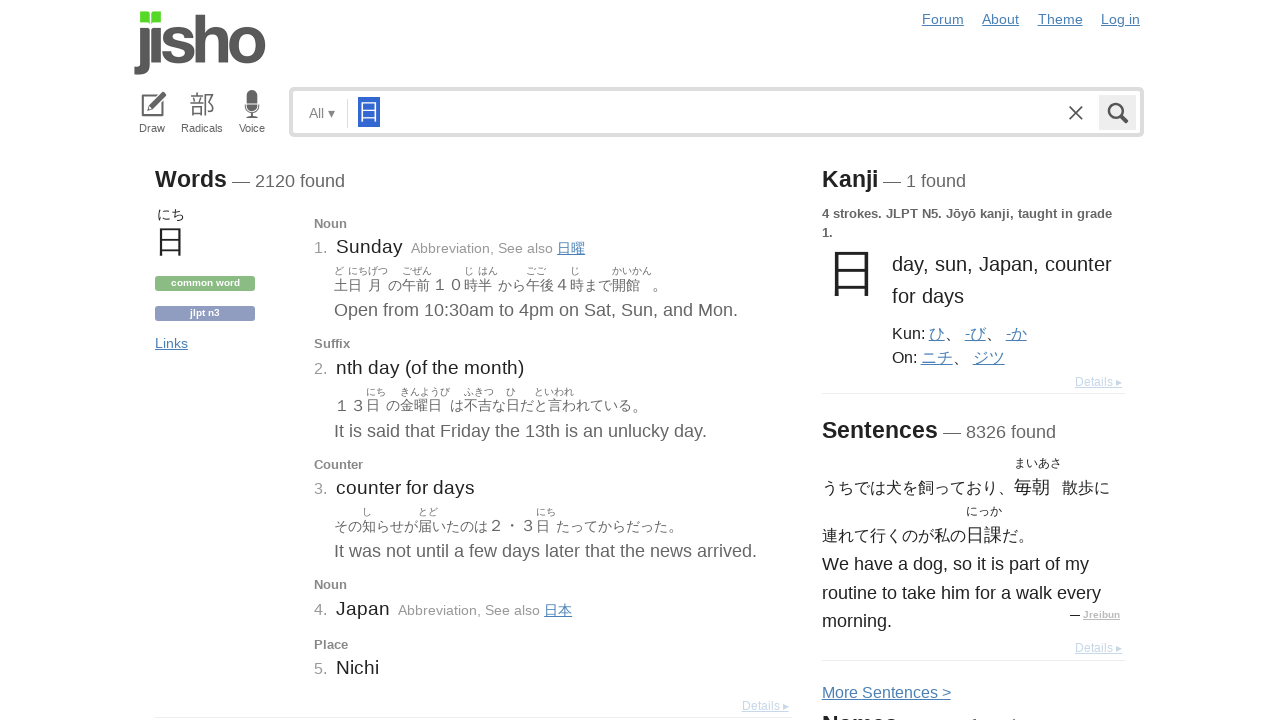

Primary content area element loaded
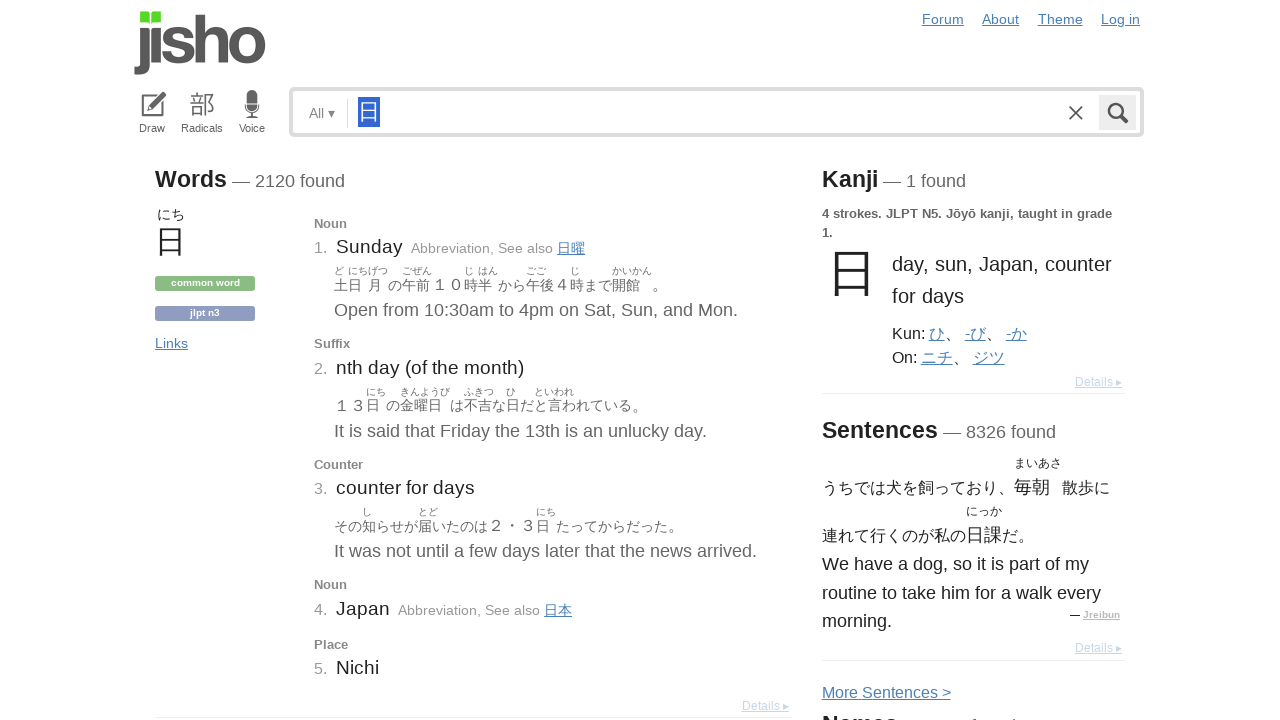

Located primary content area element
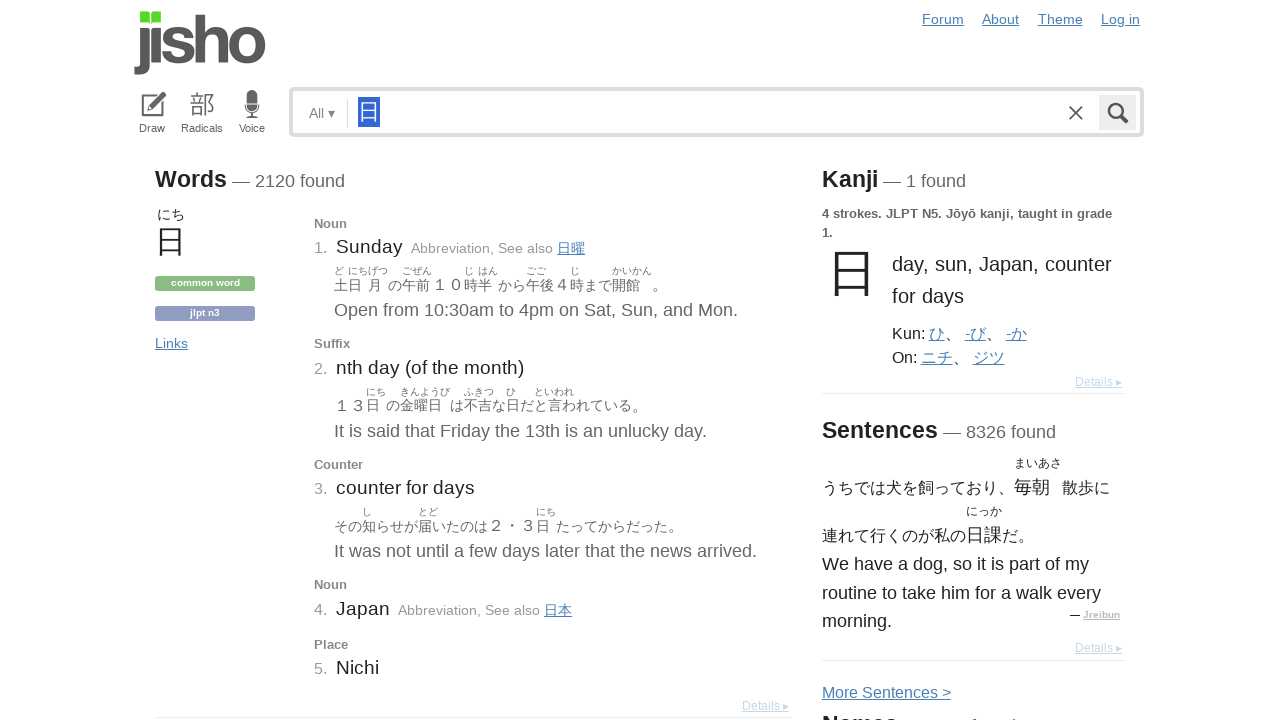

Verified that primary element is visible
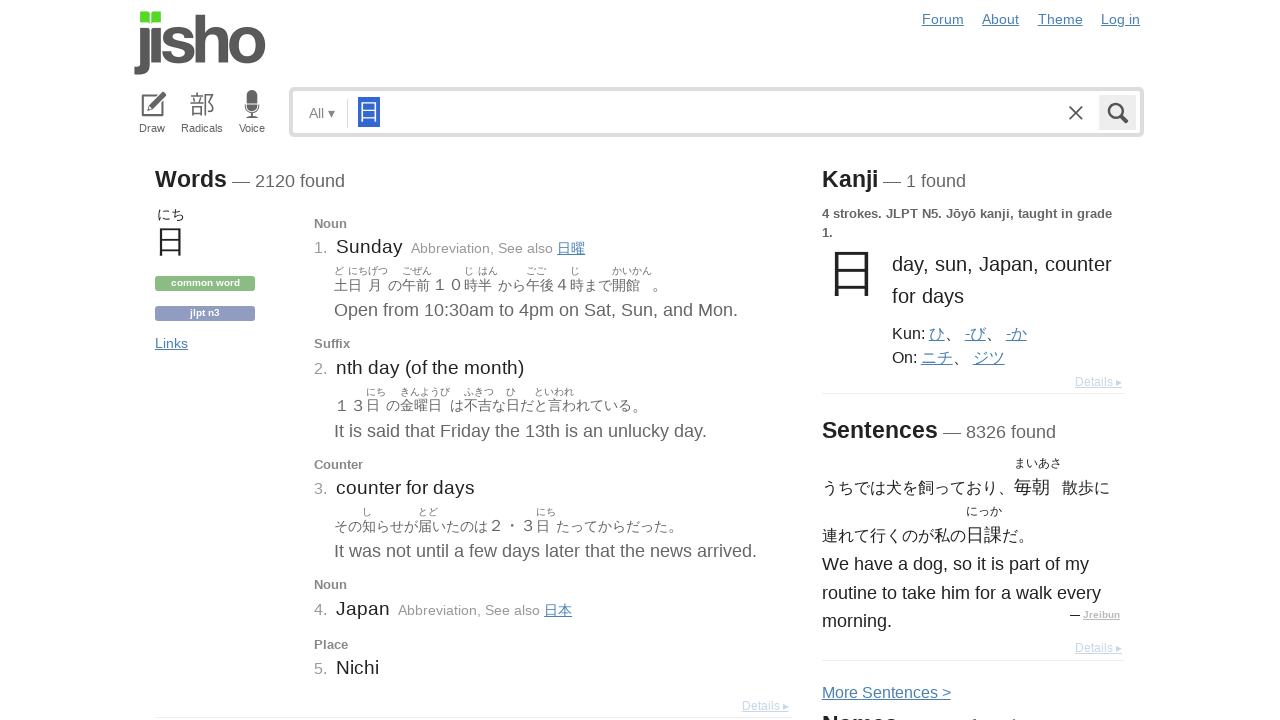

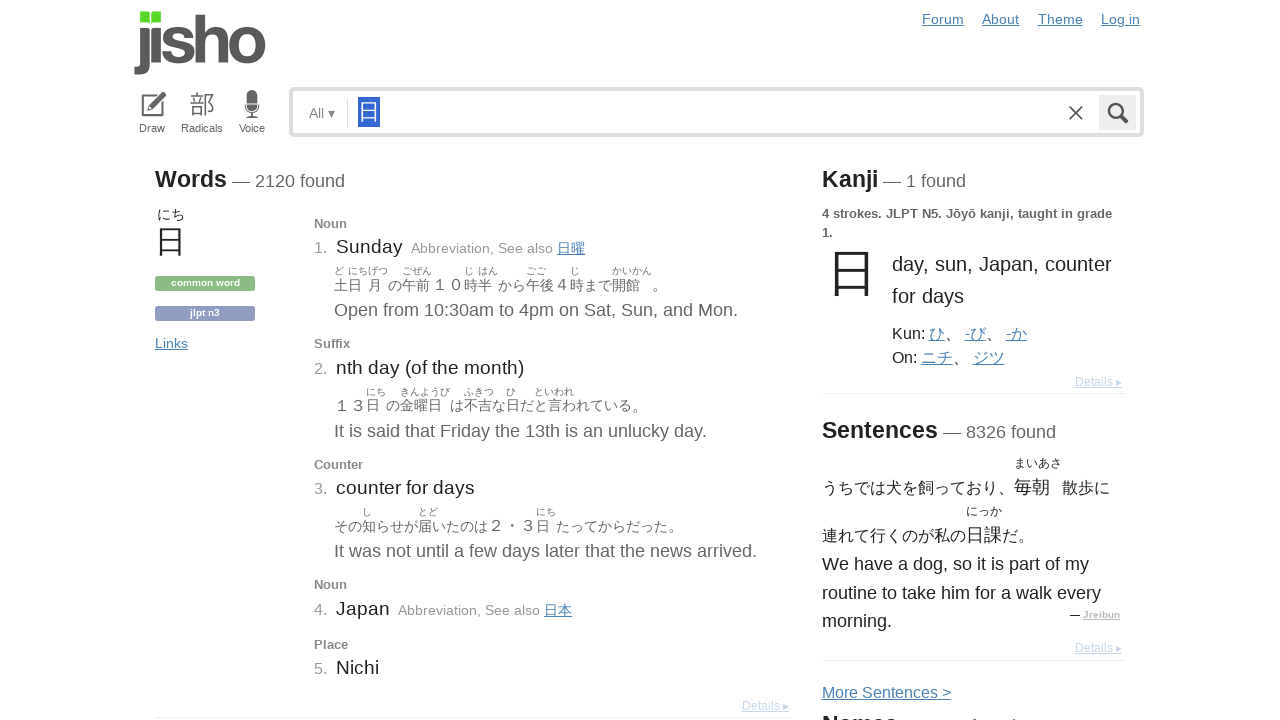